Tests checkbox functionality by locating all checkboxes on the page and verifying that the second checkbox (which is checked by default) is selected using both attribute lookup and is_selected() methods.

Starting URL: http://the-internet.herokuapp.com/checkboxes

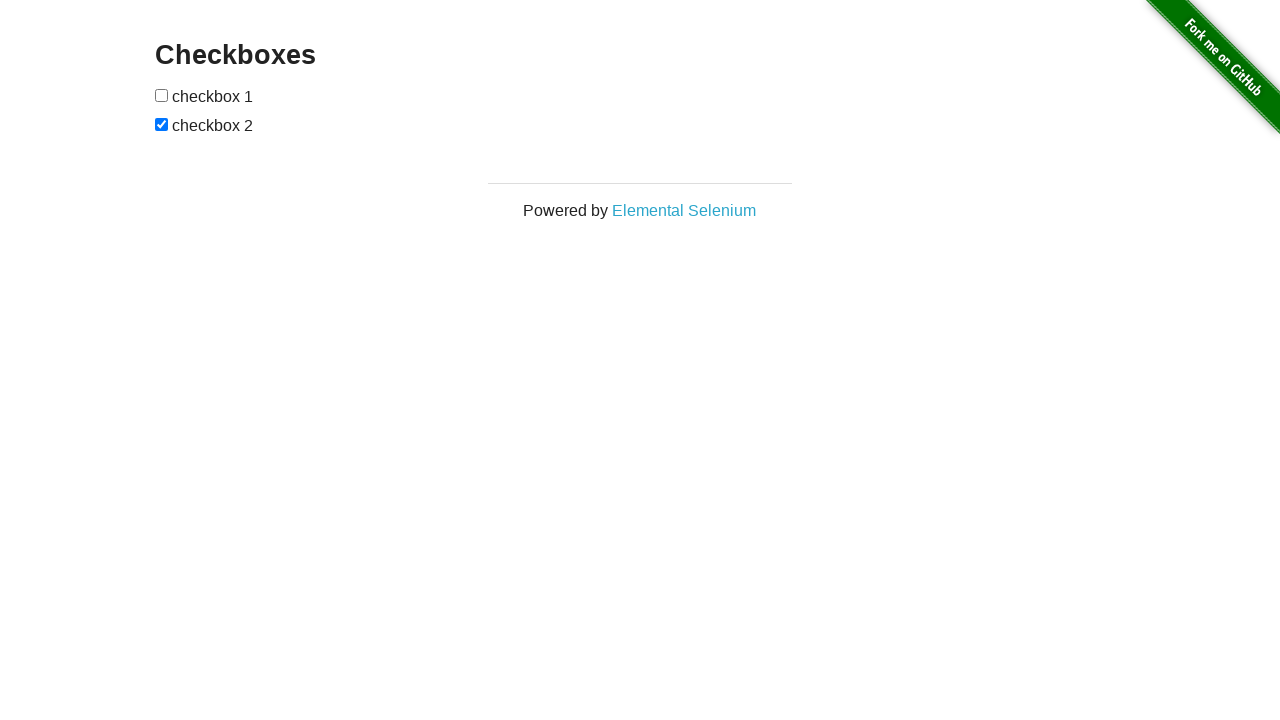

Waited for checkboxes to load on the page
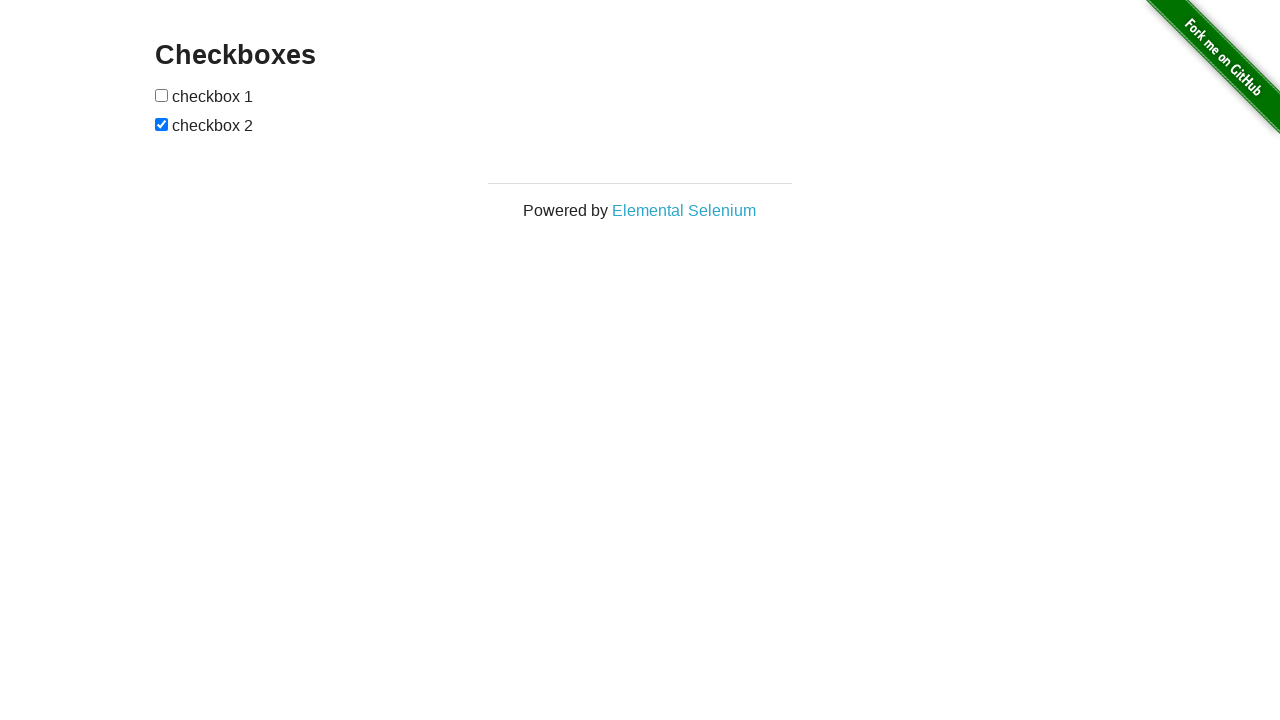

Located all checkboxes on the page
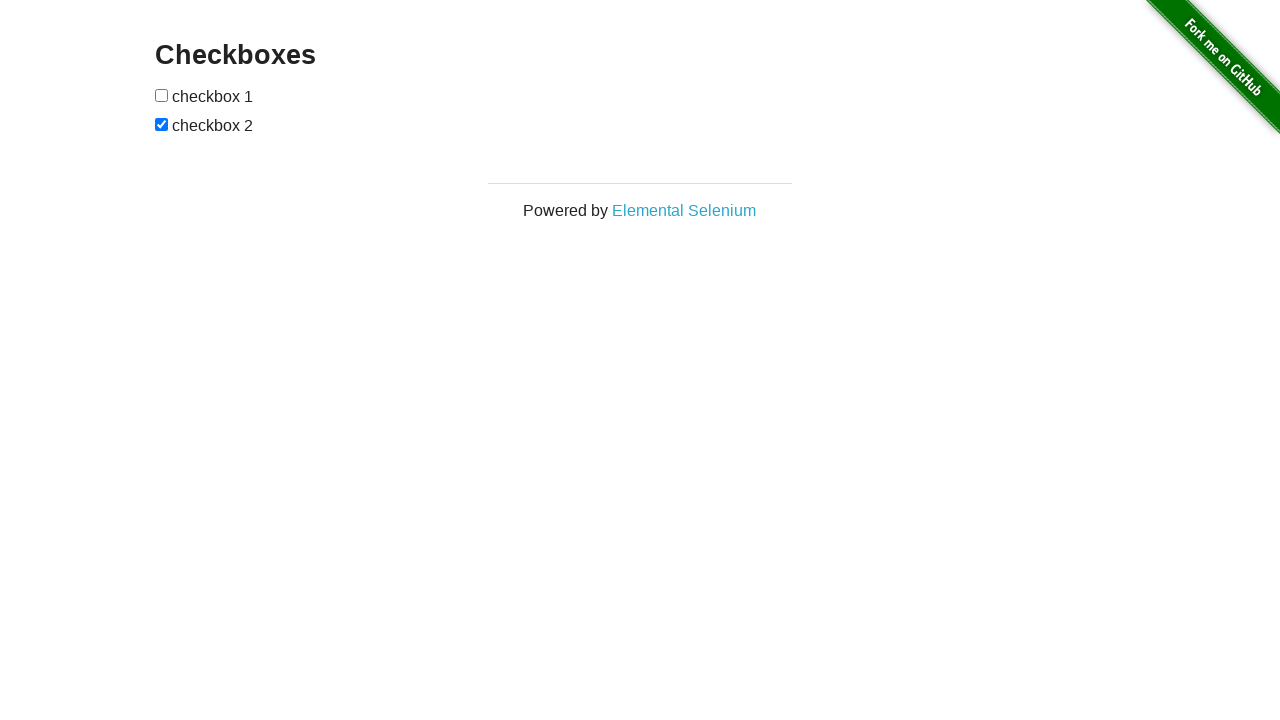

Verified that the last checkbox is checked by default
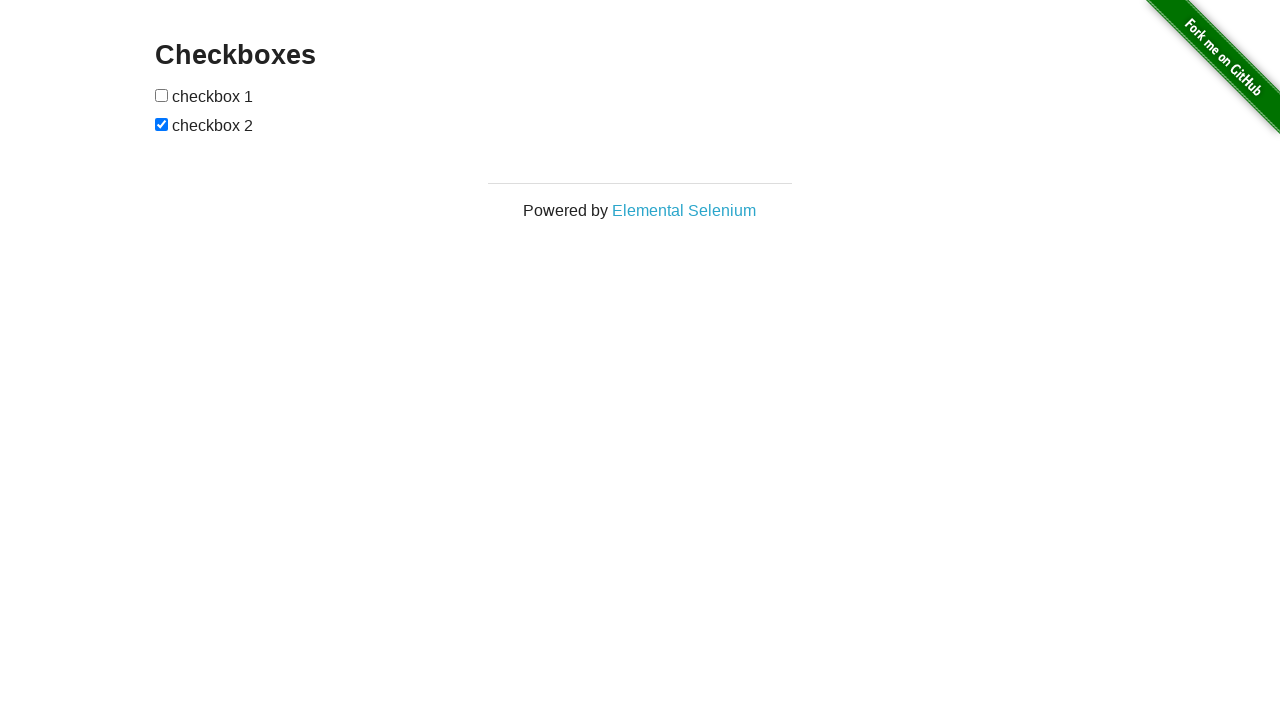

Verified that the first checkbox is not checked by default
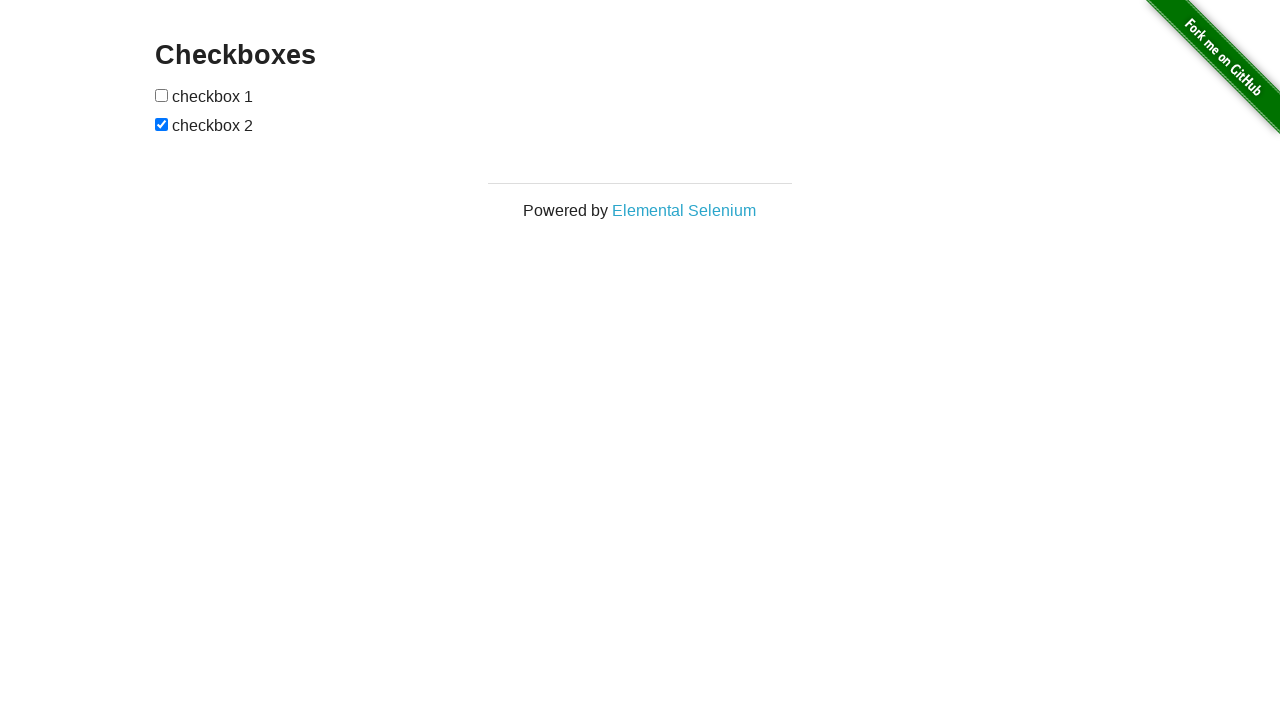

Clicked the first checkbox to check it at (162, 95) on input[type="checkbox"] >> nth=0
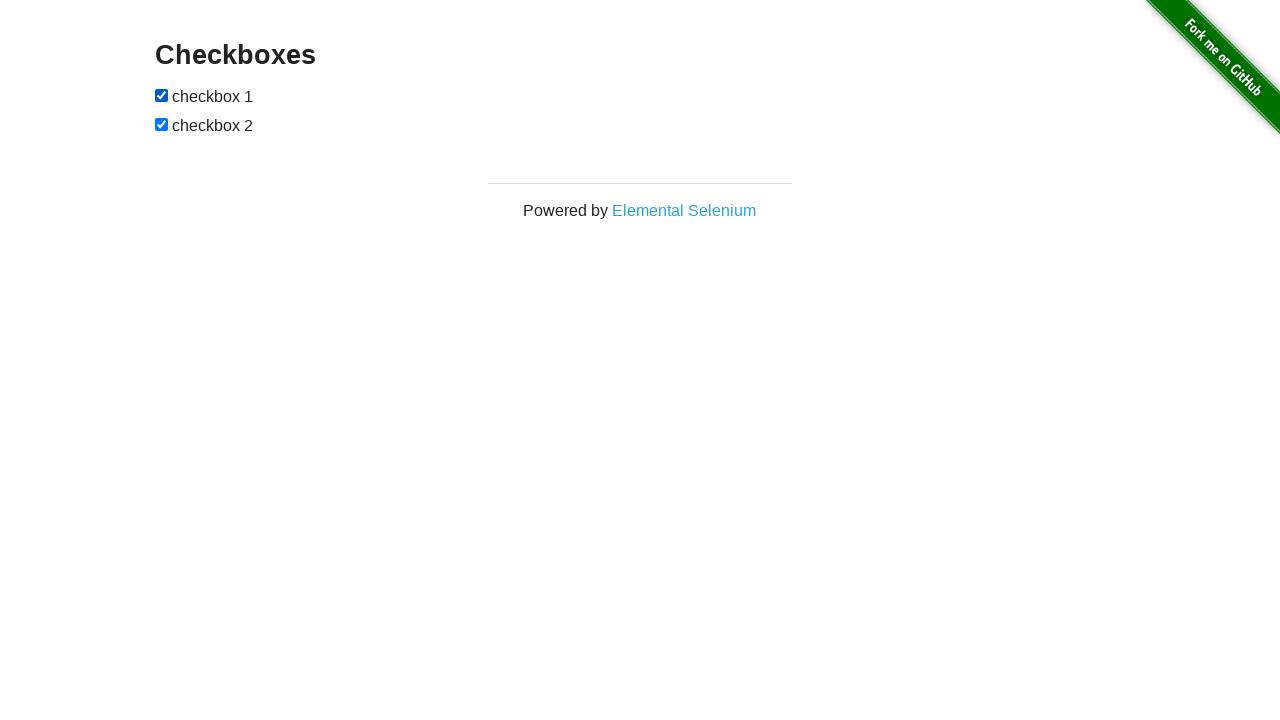

Verified that the first checkbox is now checked after clicking
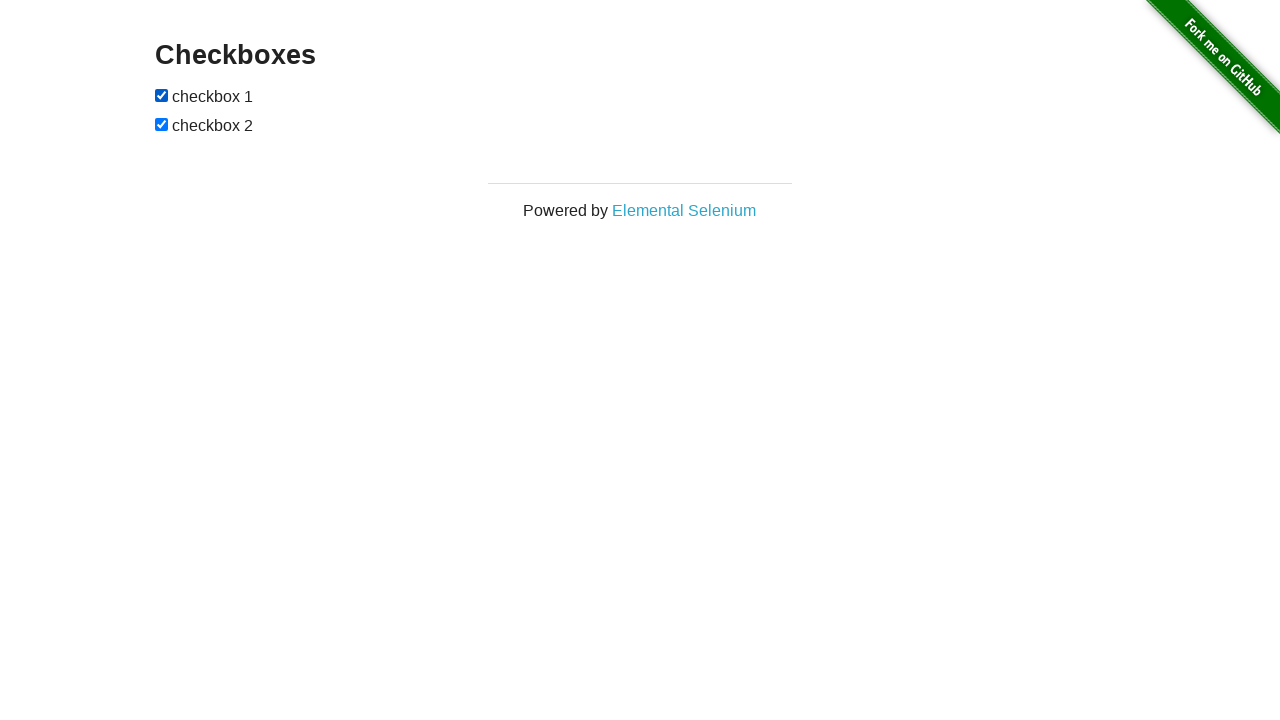

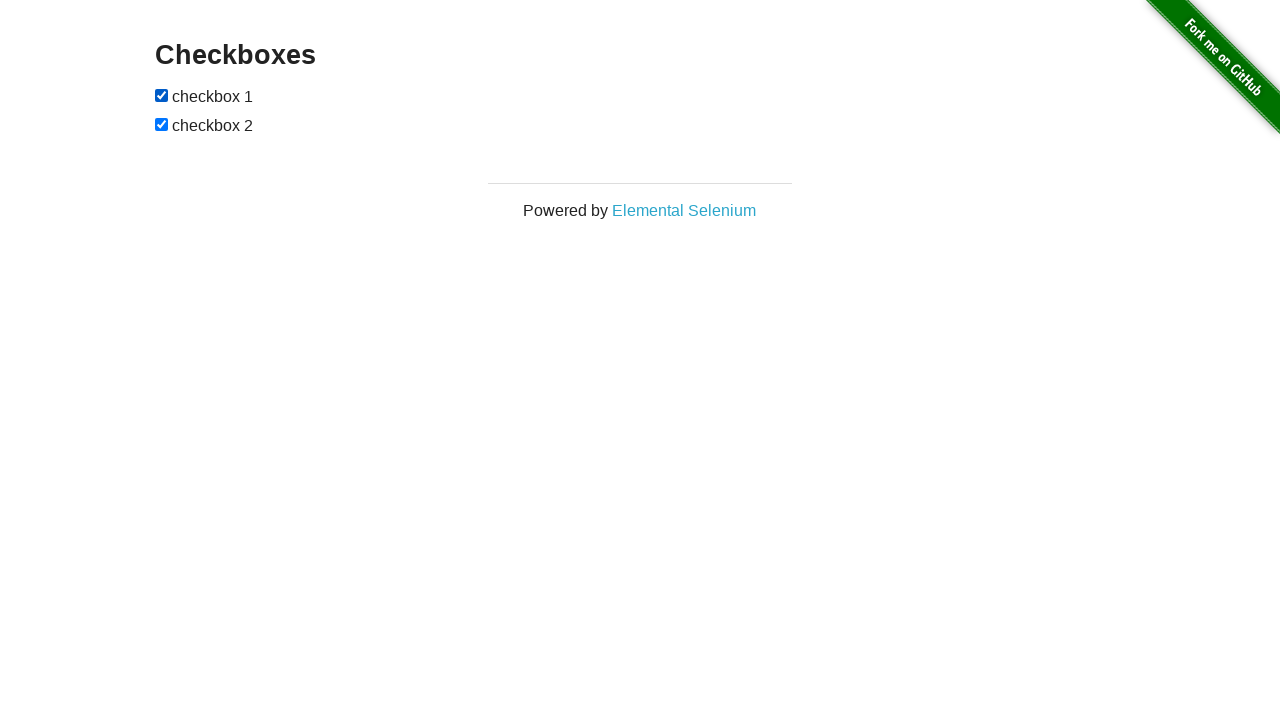